Verifies that the YouTube page title is exactly "YouTube"

Starting URL: https://www.youtube.com

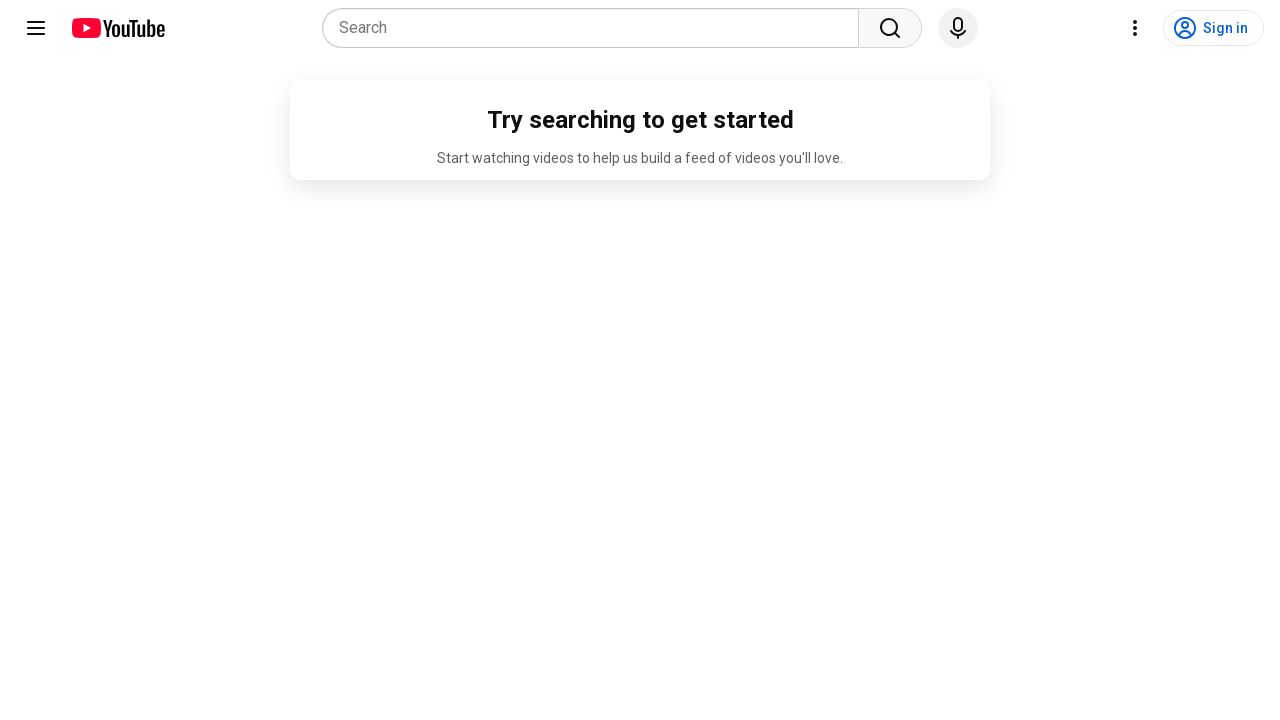

Navigated to YouTube homepage
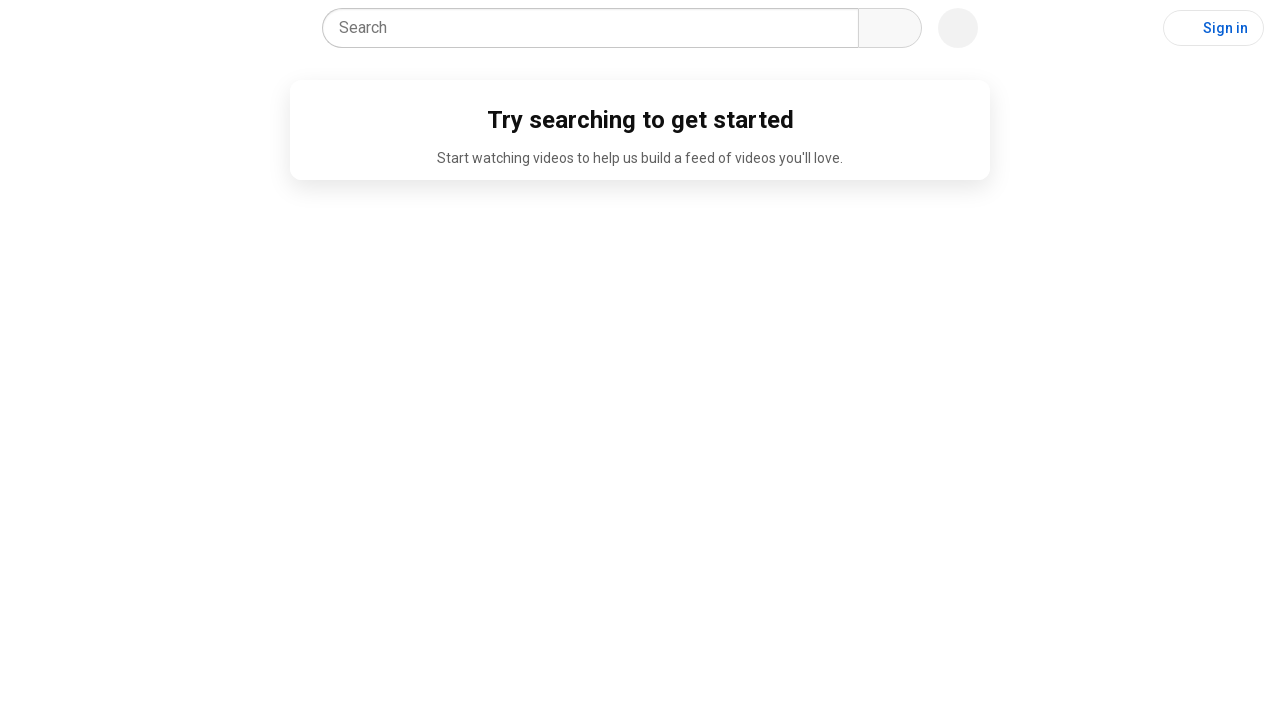

Verified that page title is exactly 'YouTube'
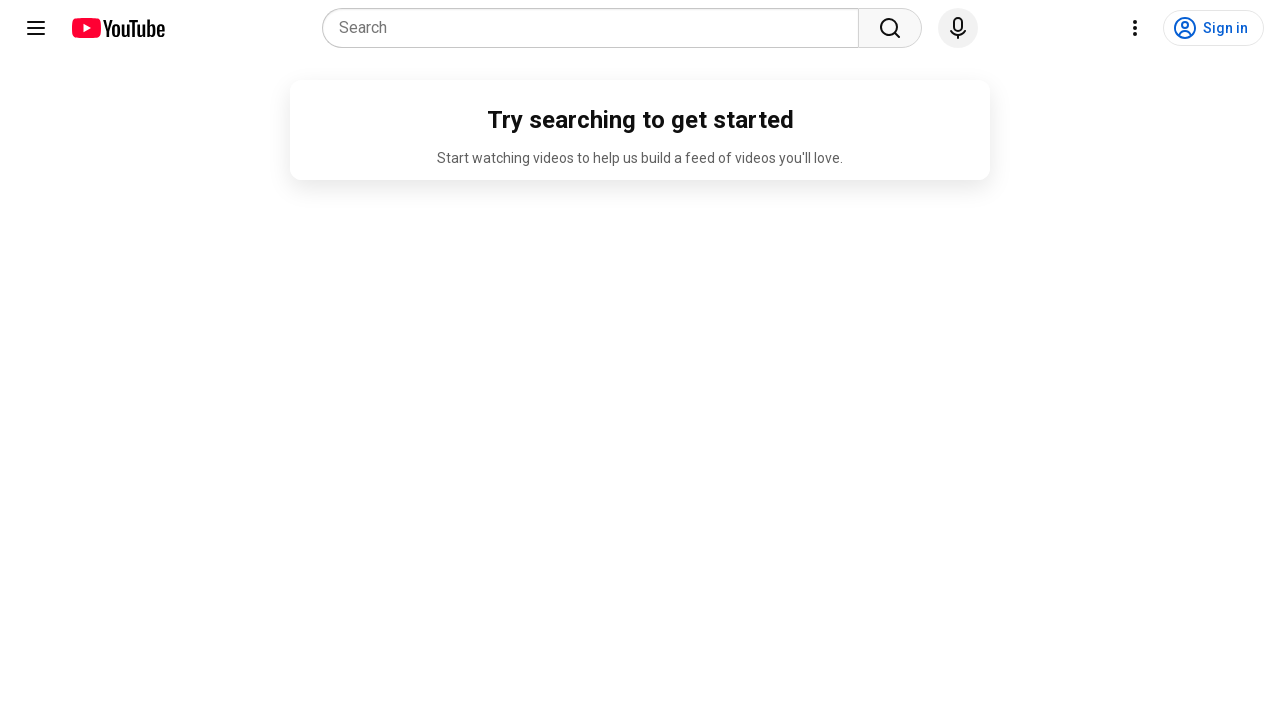

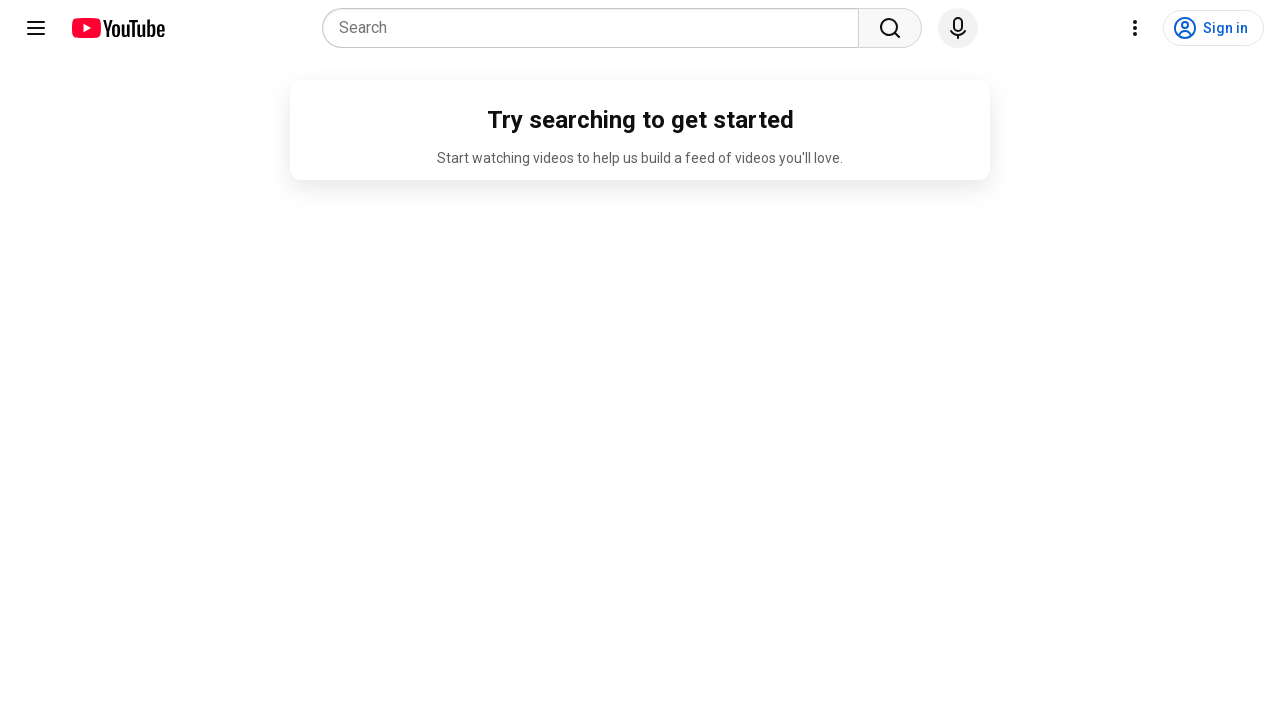